Clicks on an article link to view its content

Starting URL: http://selenium-blog.herokuapp.com/users/1

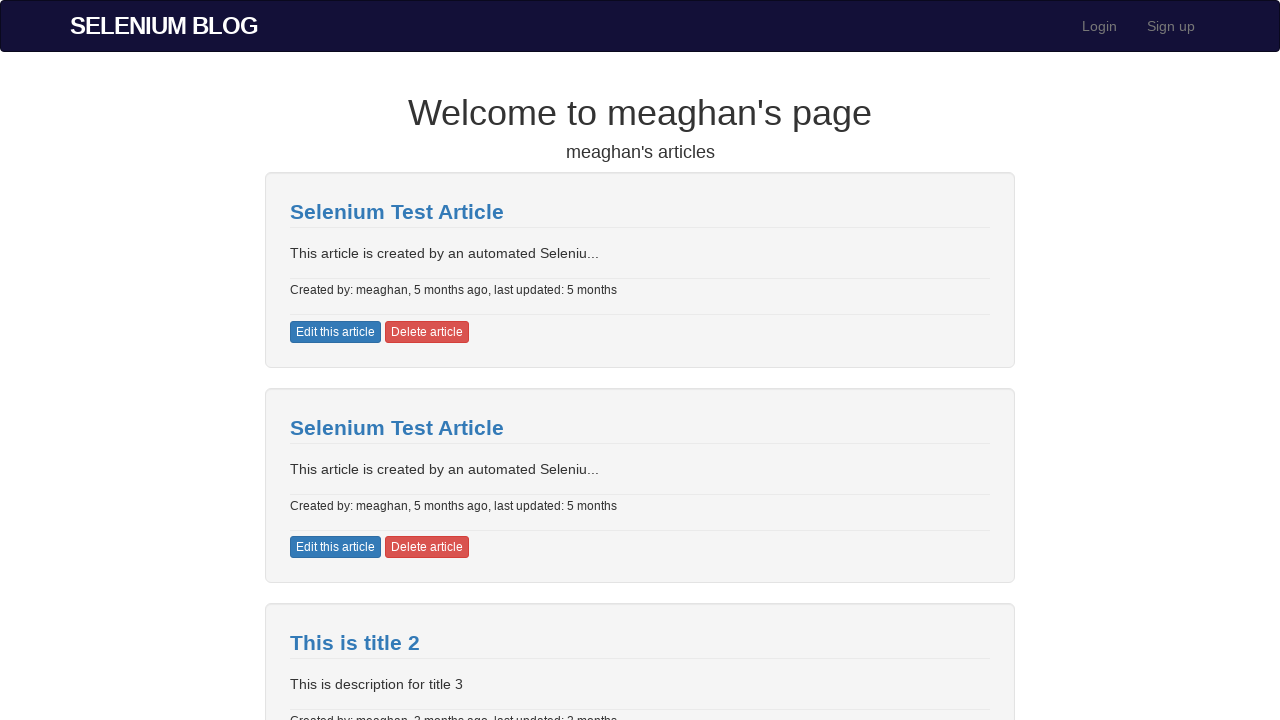

Clicked on article link to view its content at (397, 212) on xpath=/html/body/div[2]/div[1]/div/div/div[1]/a
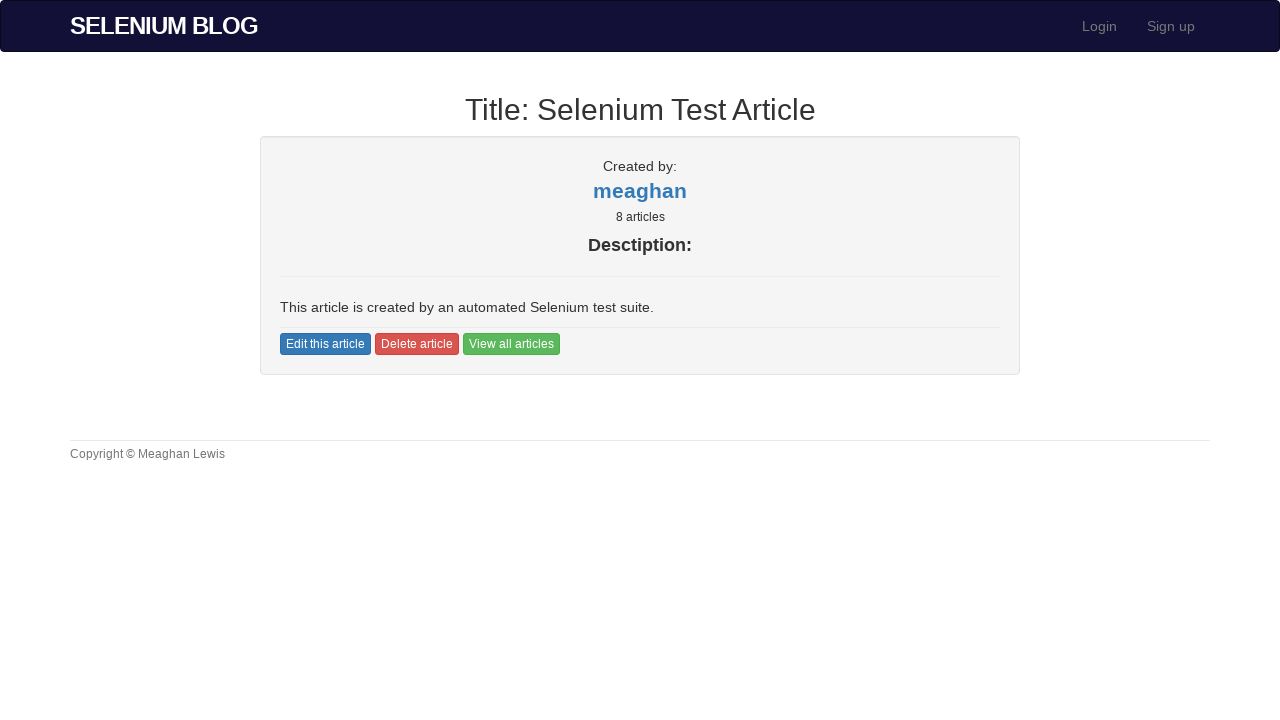

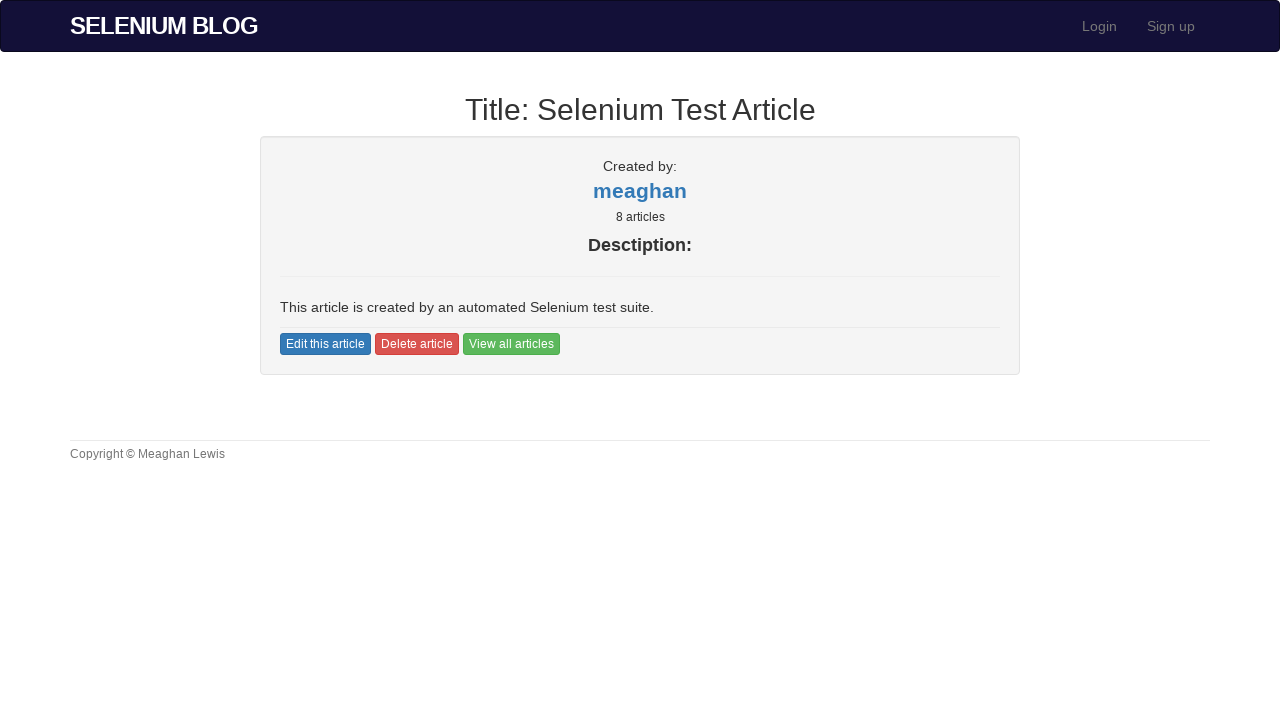